Tests basic drag and drop functionality by dragging an element to a drop zone and verifying the text changes from 'Drop here' to 'Dropped!'

Starting URL: https://demoqa.com/droppable

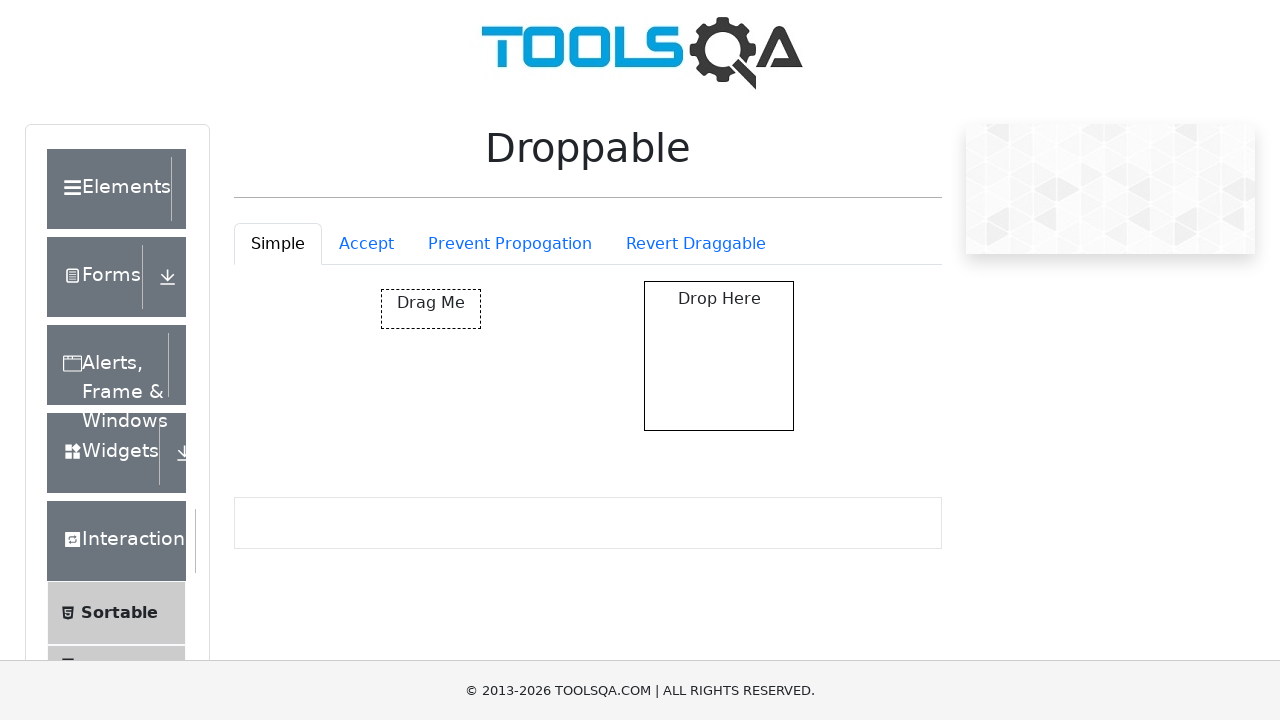

Waited for drop zone to be visible
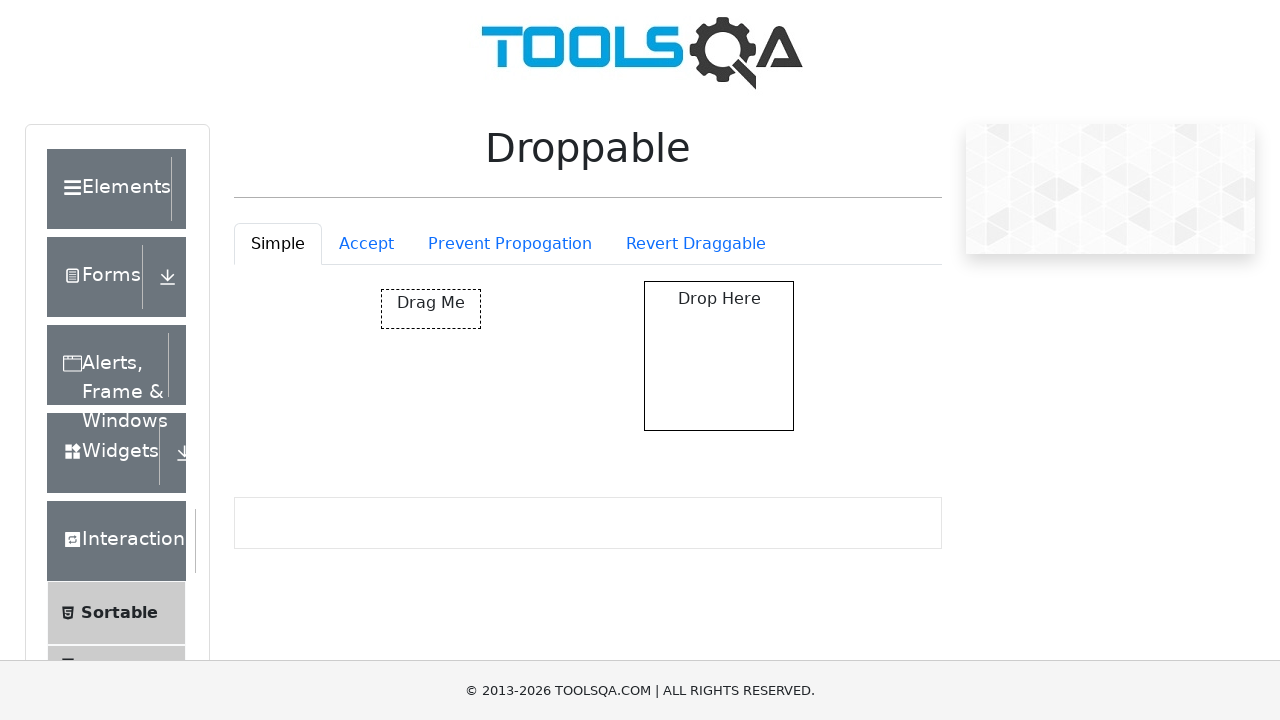

Dragged element to drop zone at (719, 356)
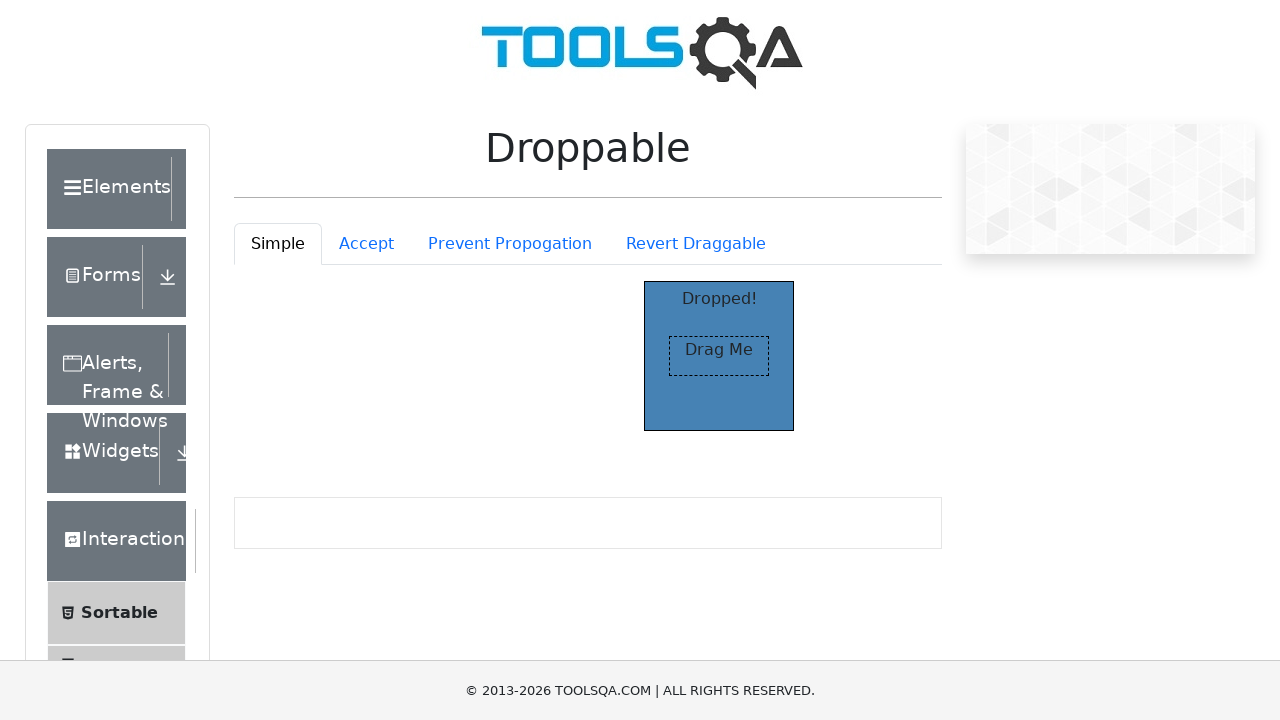

Verified drop zone text changed to 'Dropped!'
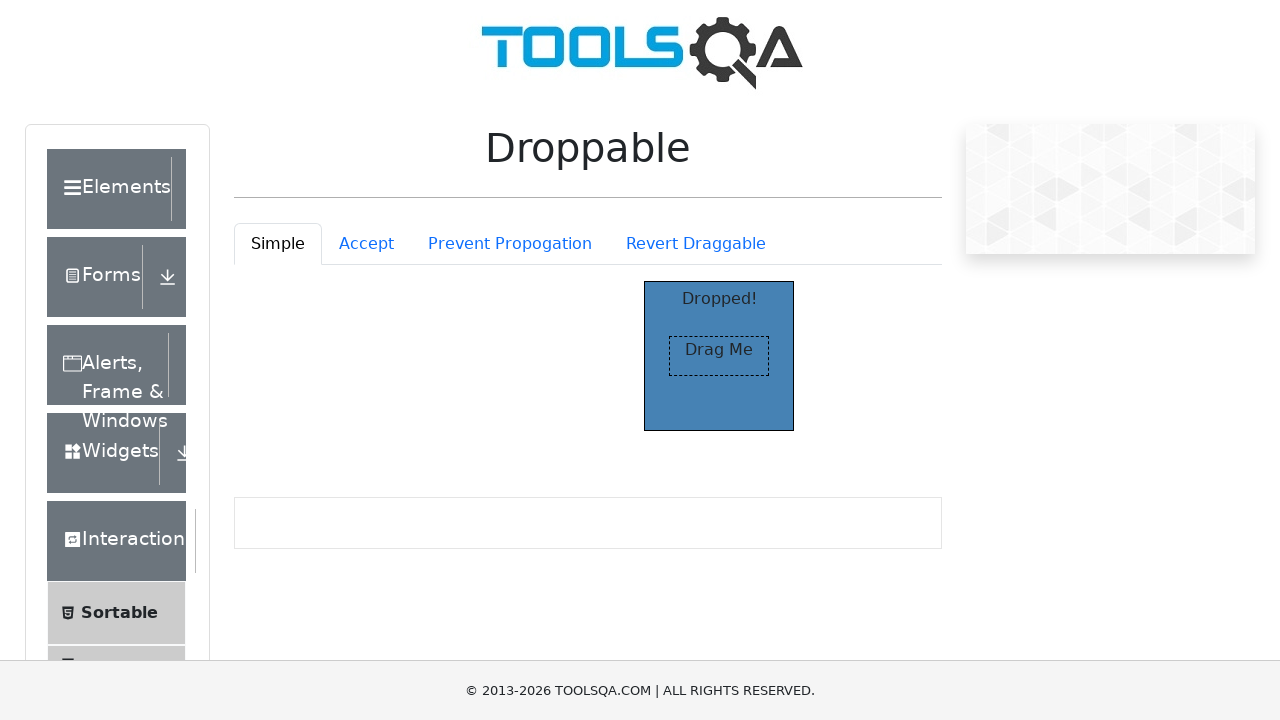

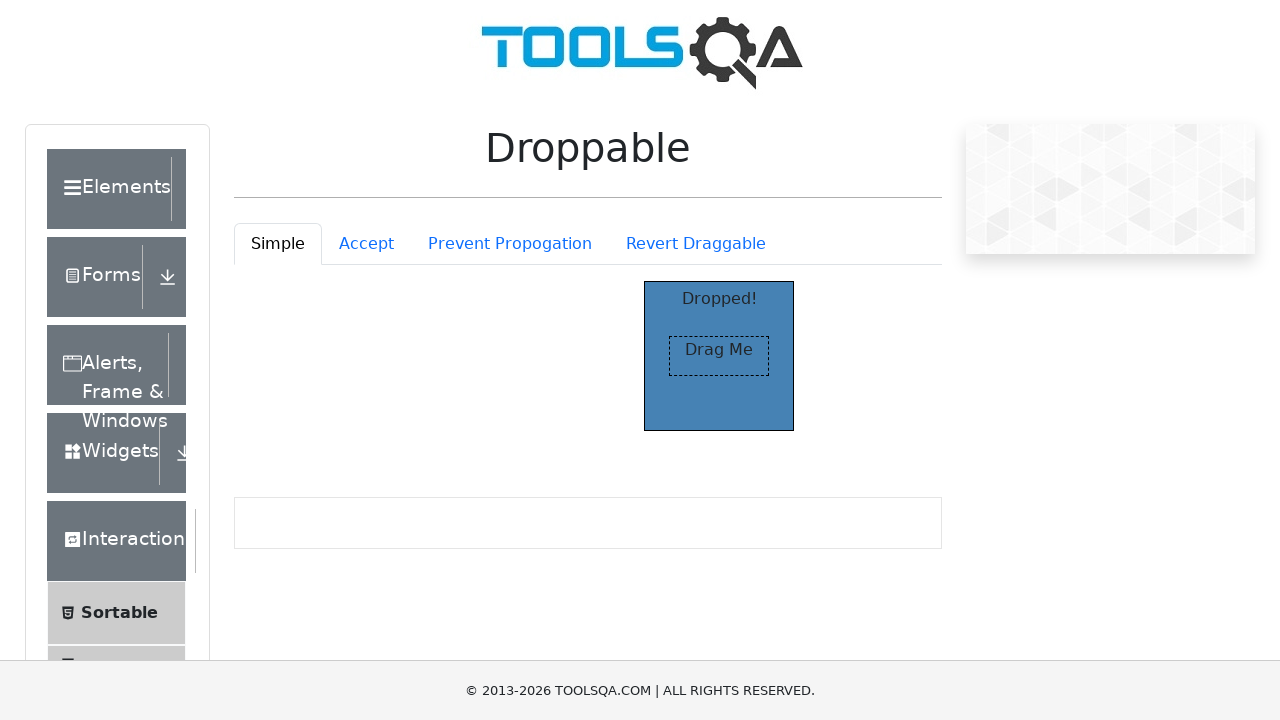